Tests the complete feedback form with name, age, and gender selection, then verifies all values are displayed correctly

Starting URL: https://acctabootcamp.github.io/site/tasks/provide_feedback

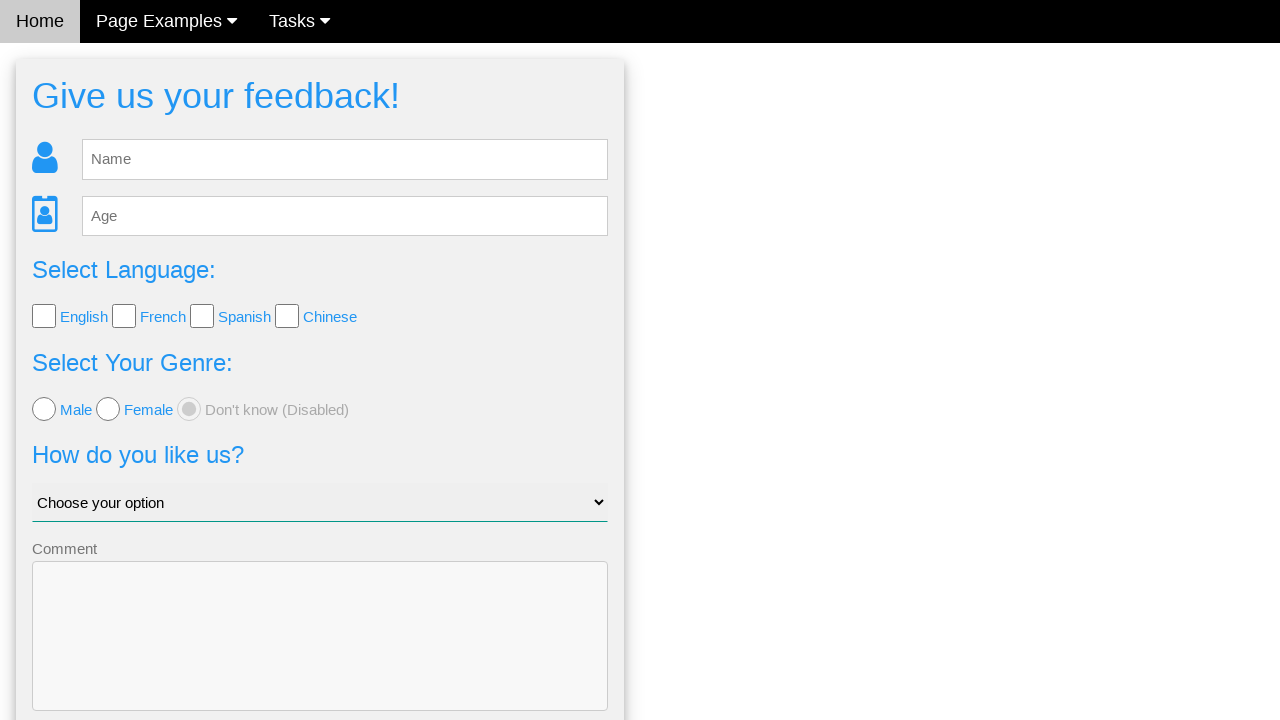

Cleared name input field on #fb_name
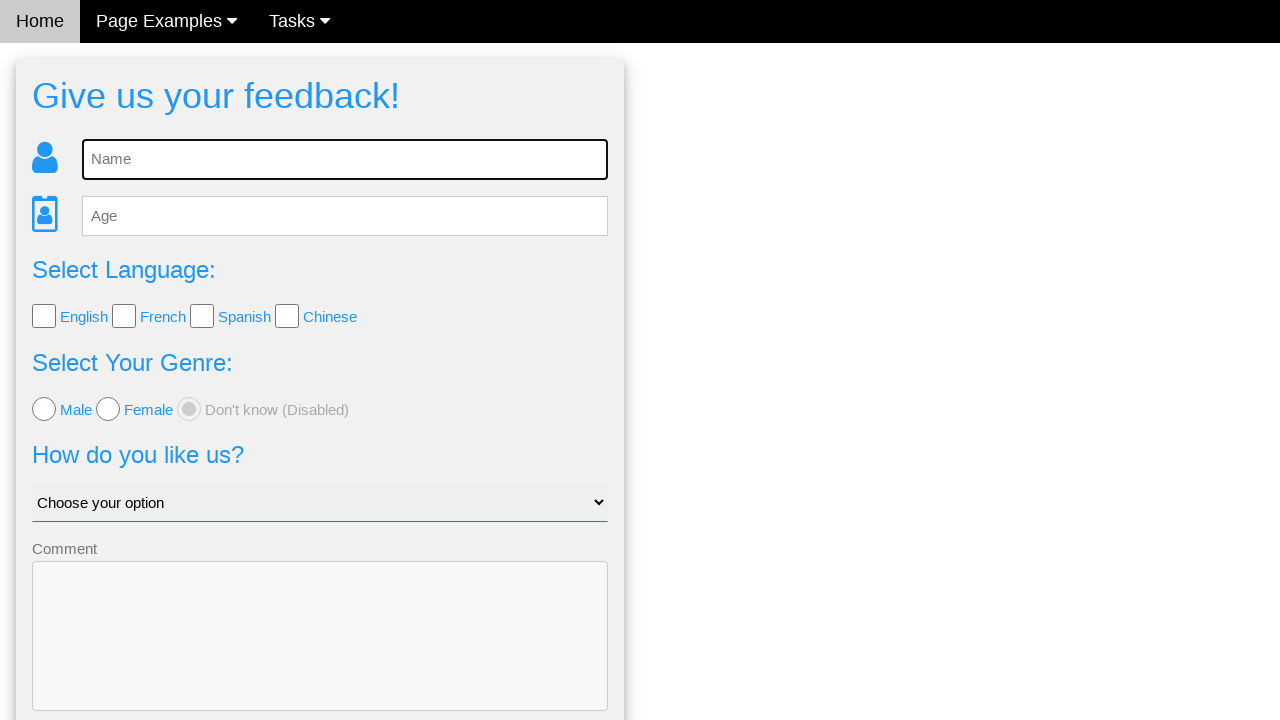

Filled name field with 'Michael Brown' on #fb_name
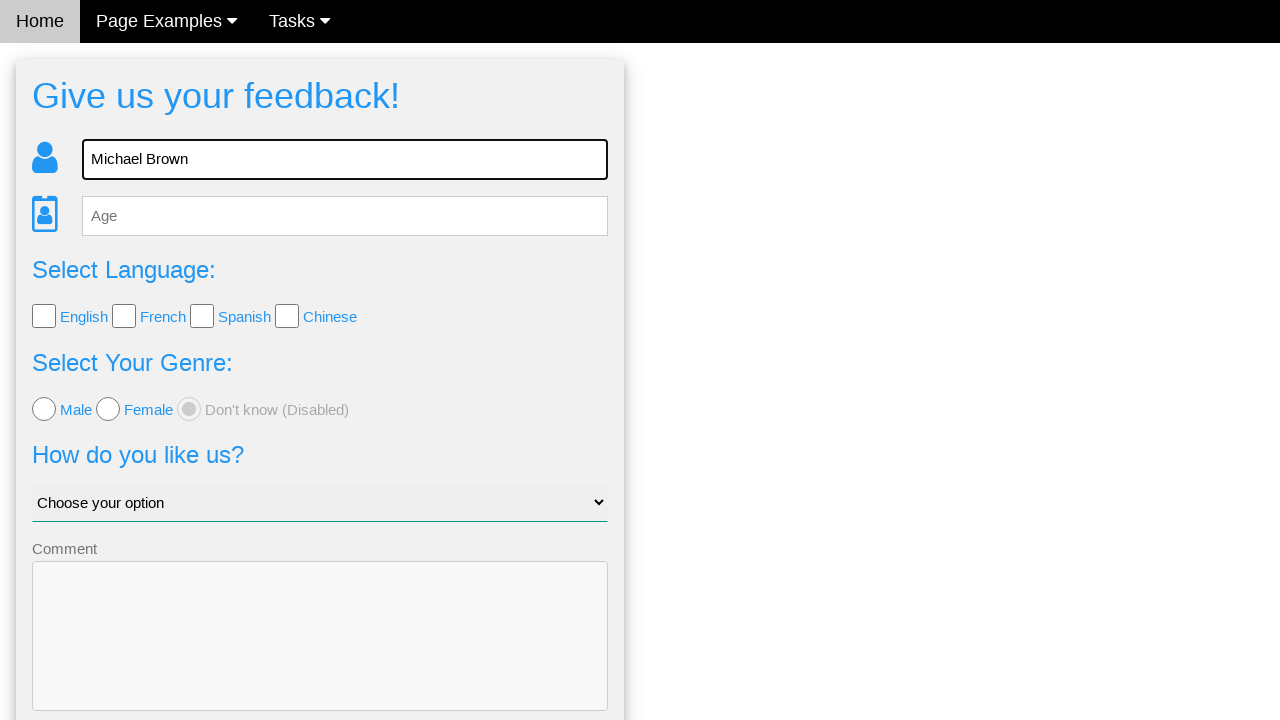

Cleared age input field on #fb_age
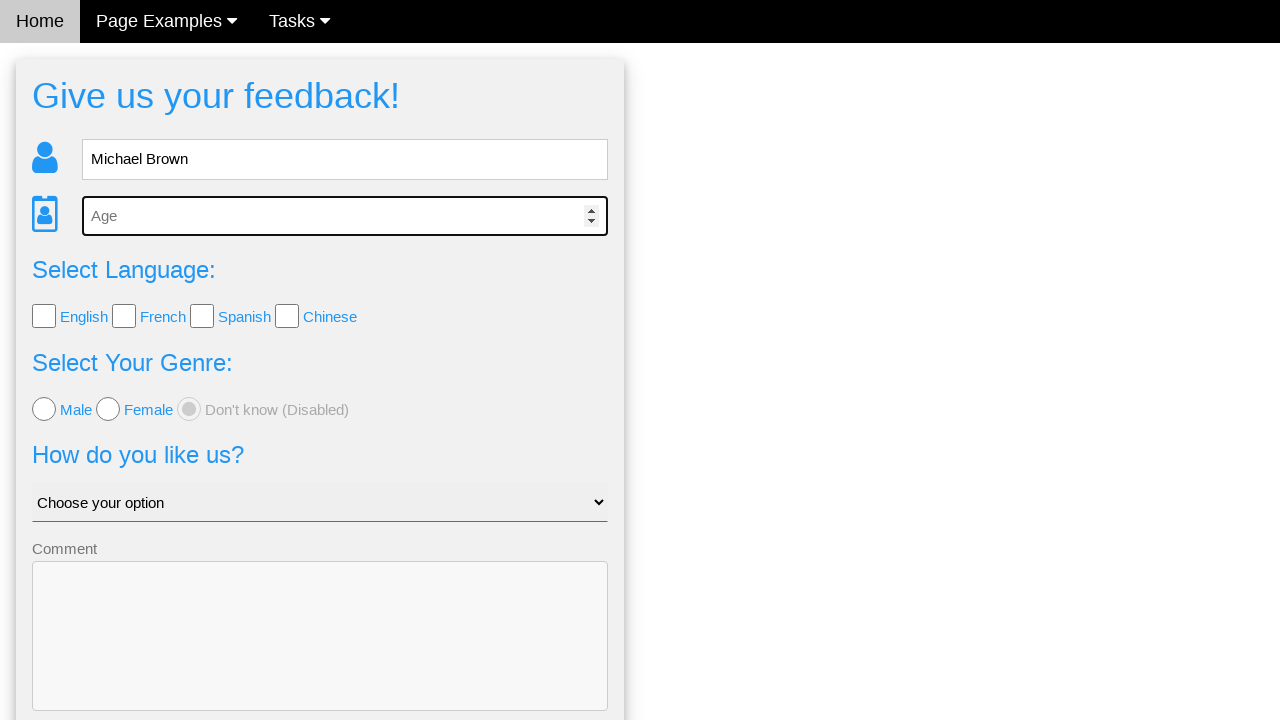

Filled age field with '28' on #fb_age
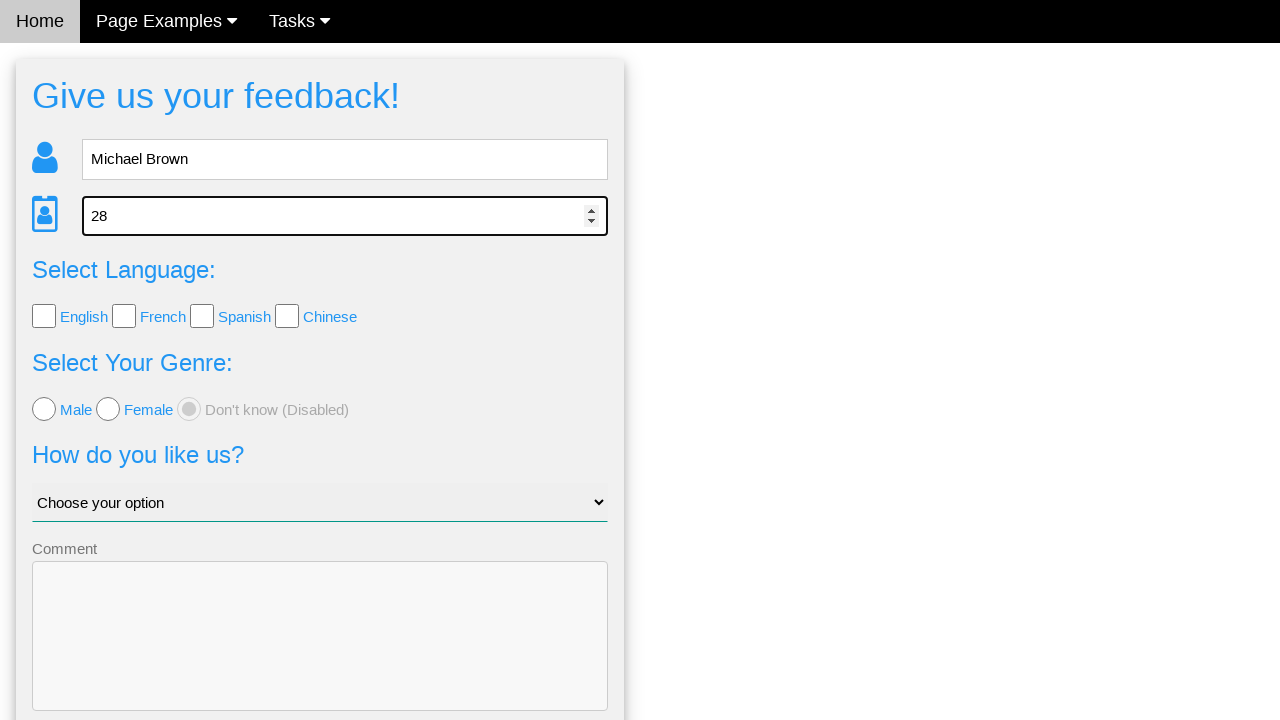

Selected male gender radio button at (44, 409) on .w3-radio[value=male]
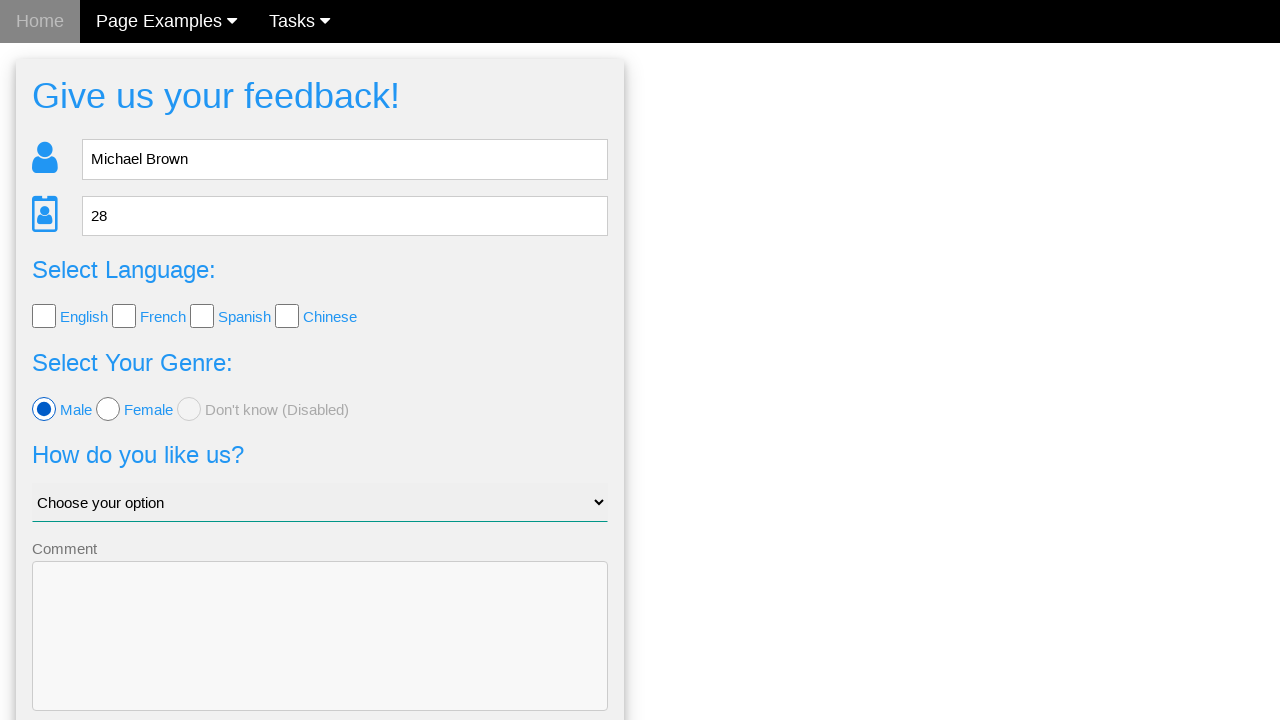

Clicked send feedback button at (320, 656) on .w3-btn-block
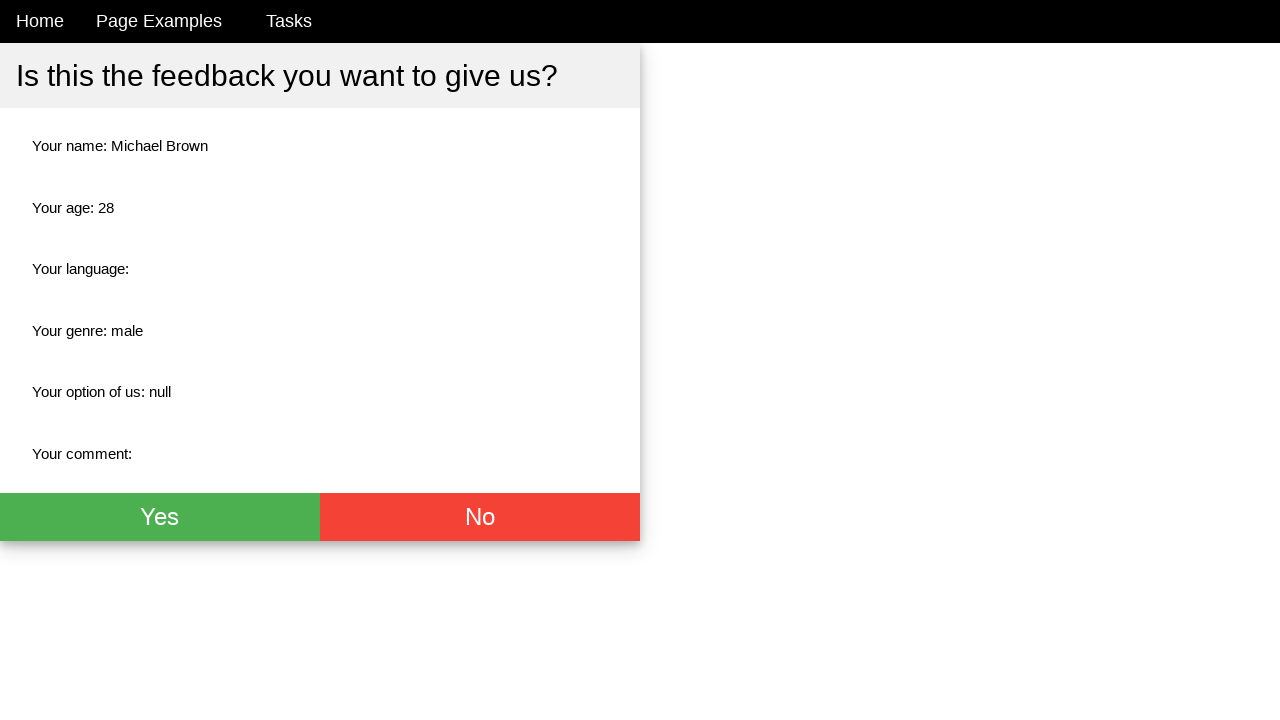

Name display field loaded
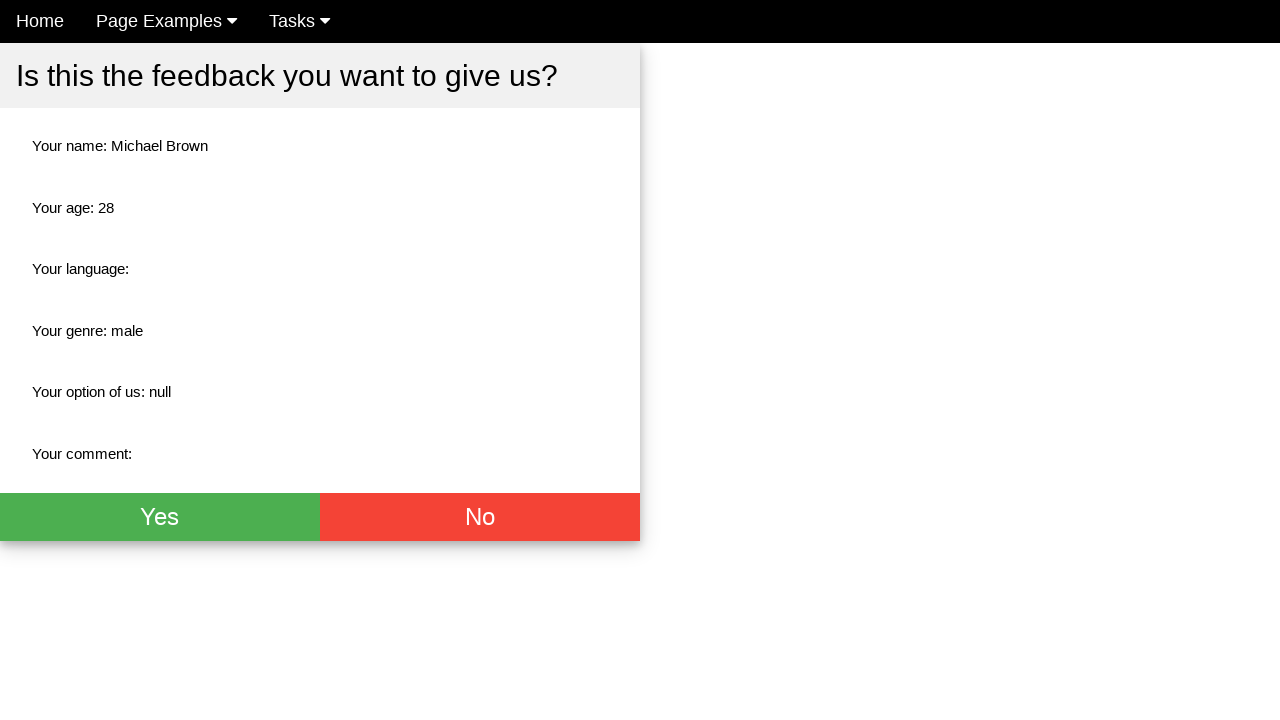

Verified name is displayed as 'Michael Brown'
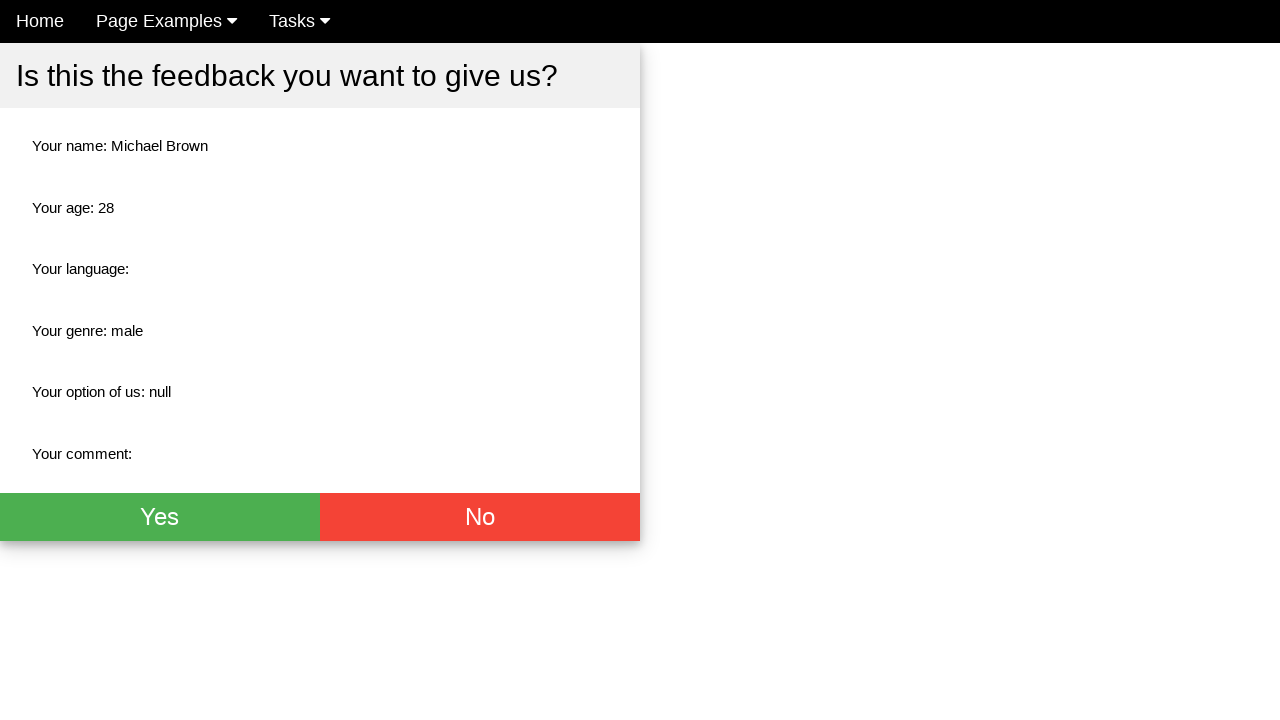

Verified age is displayed as '28'
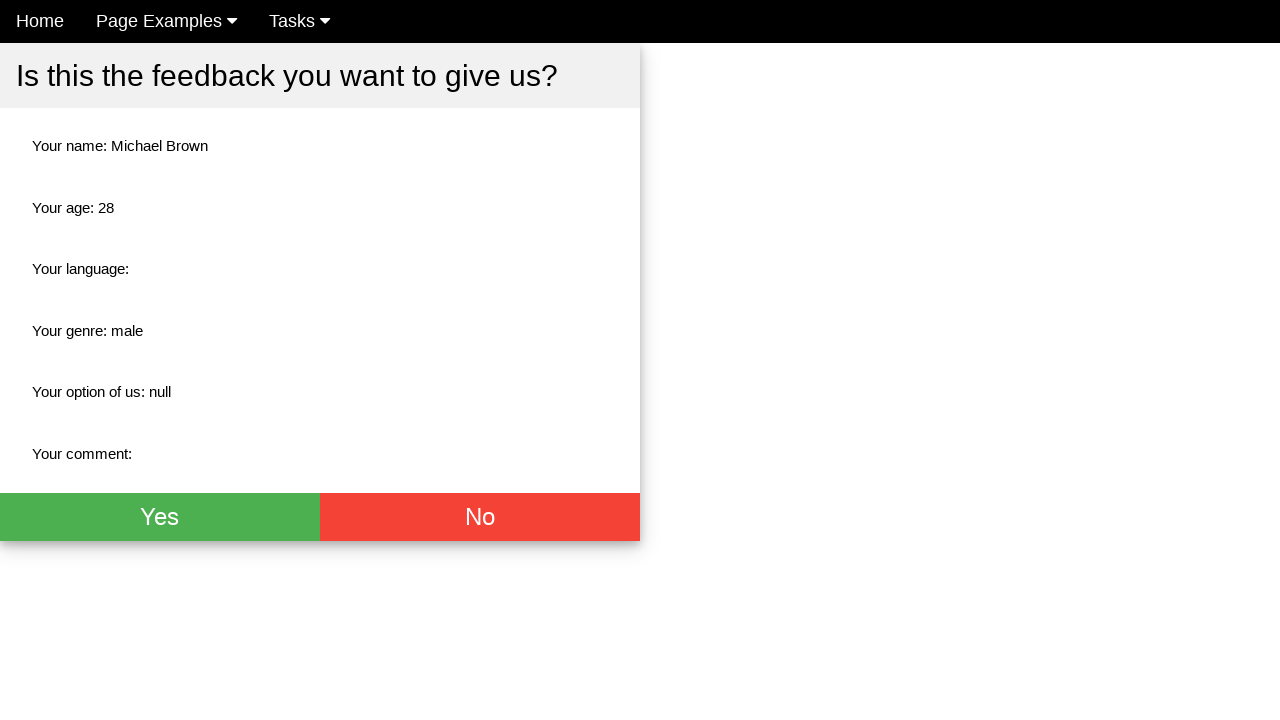

Verified gender is displayed as 'male'
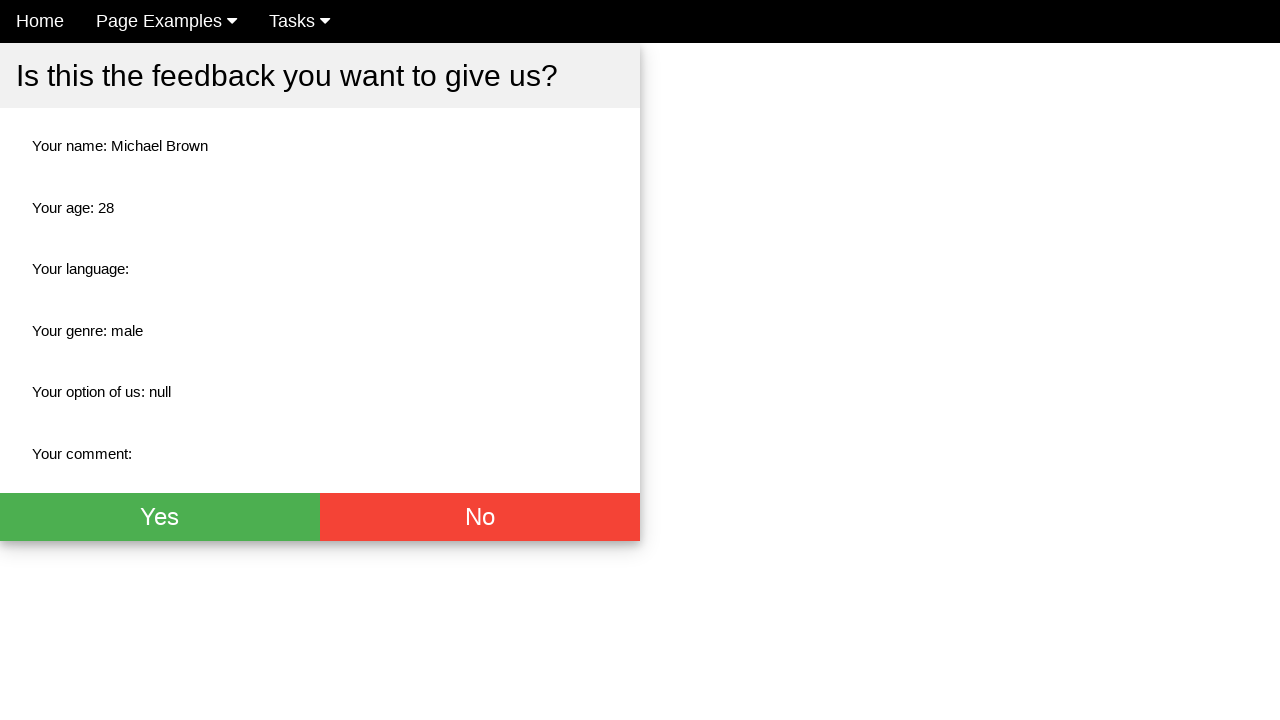

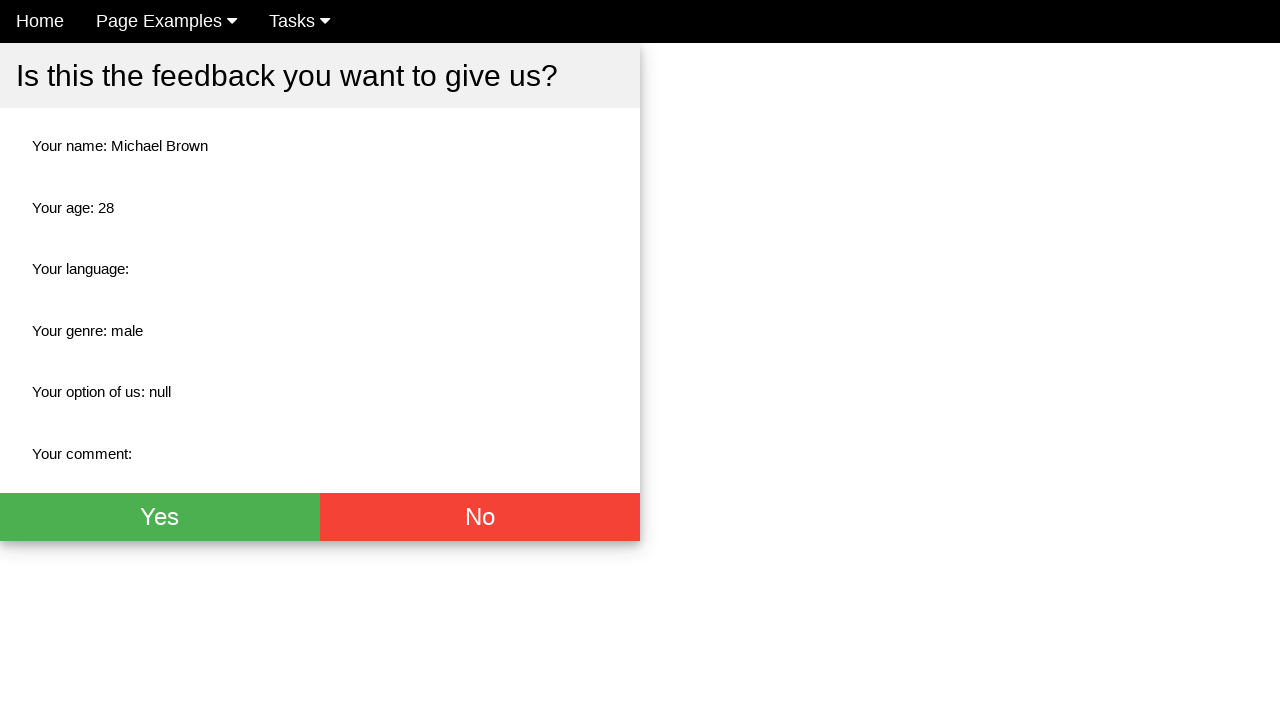